Tests drag and drop functionality within an iframe by dragging an element and dropping it onto a target element

Starting URL: https://jqueryui.com/droppable/

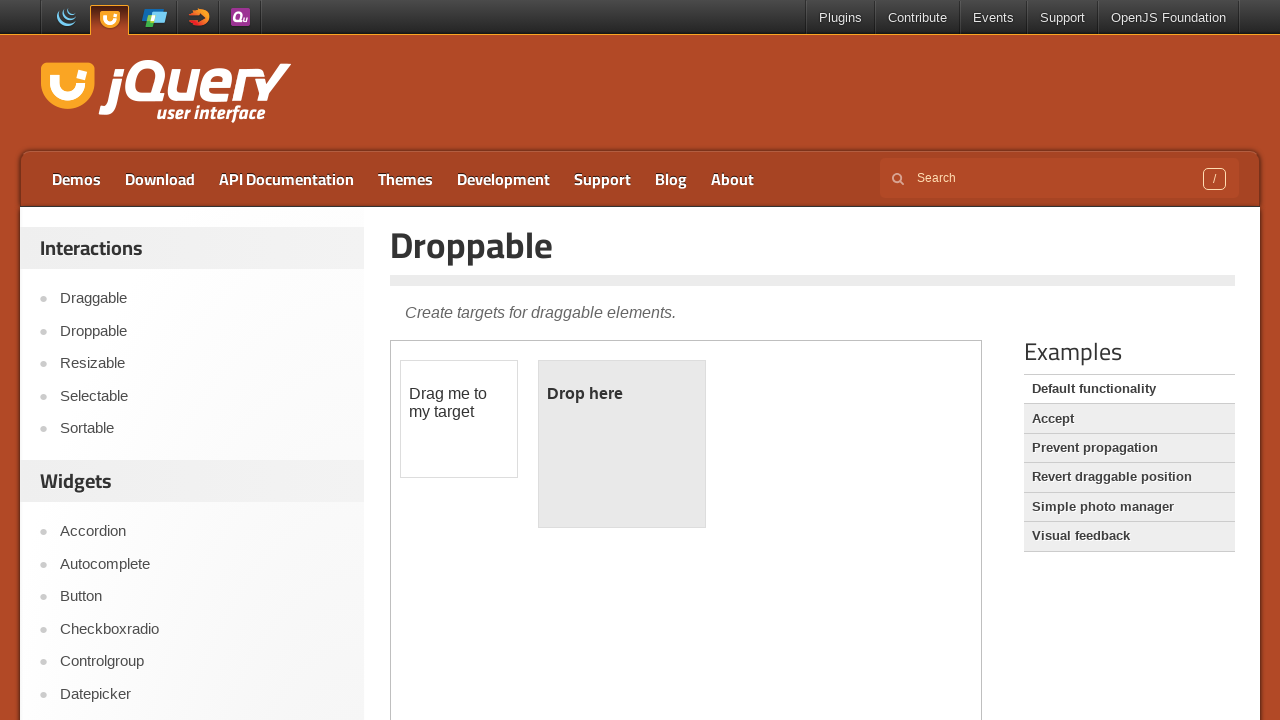

Located iframe element with class 'demo-frame'
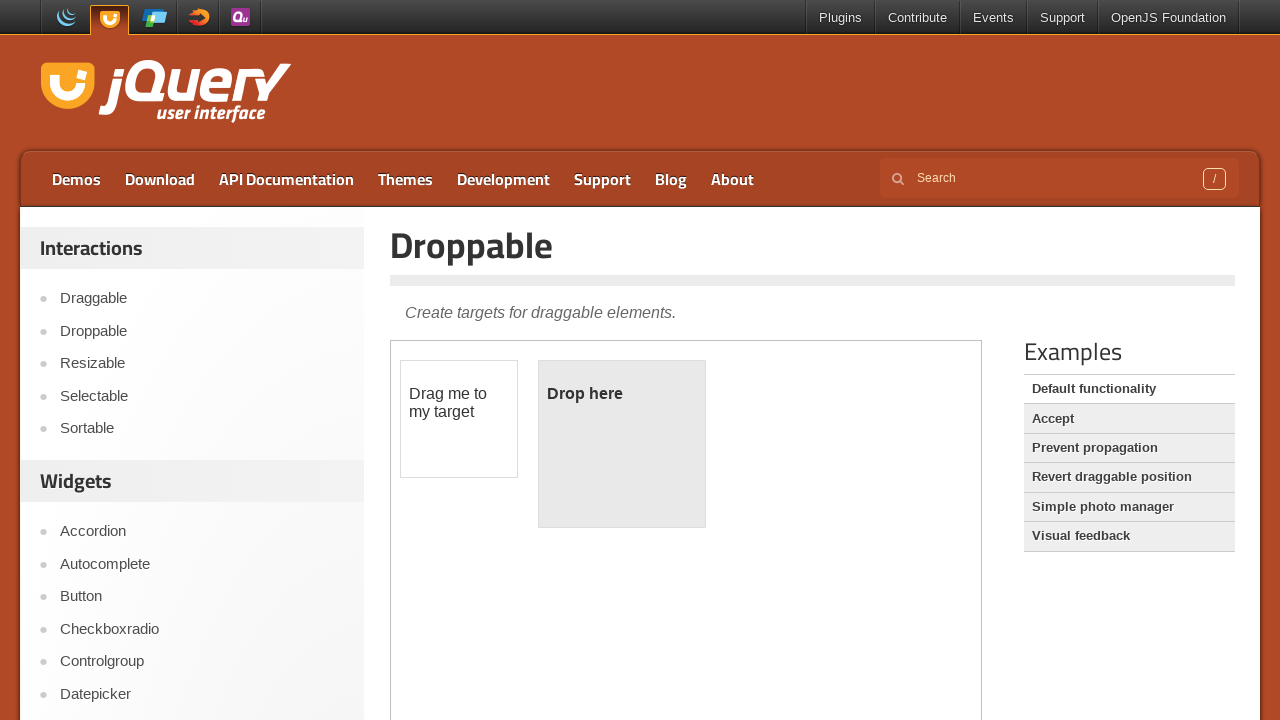

Located draggable element with id 'draggable' within iframe
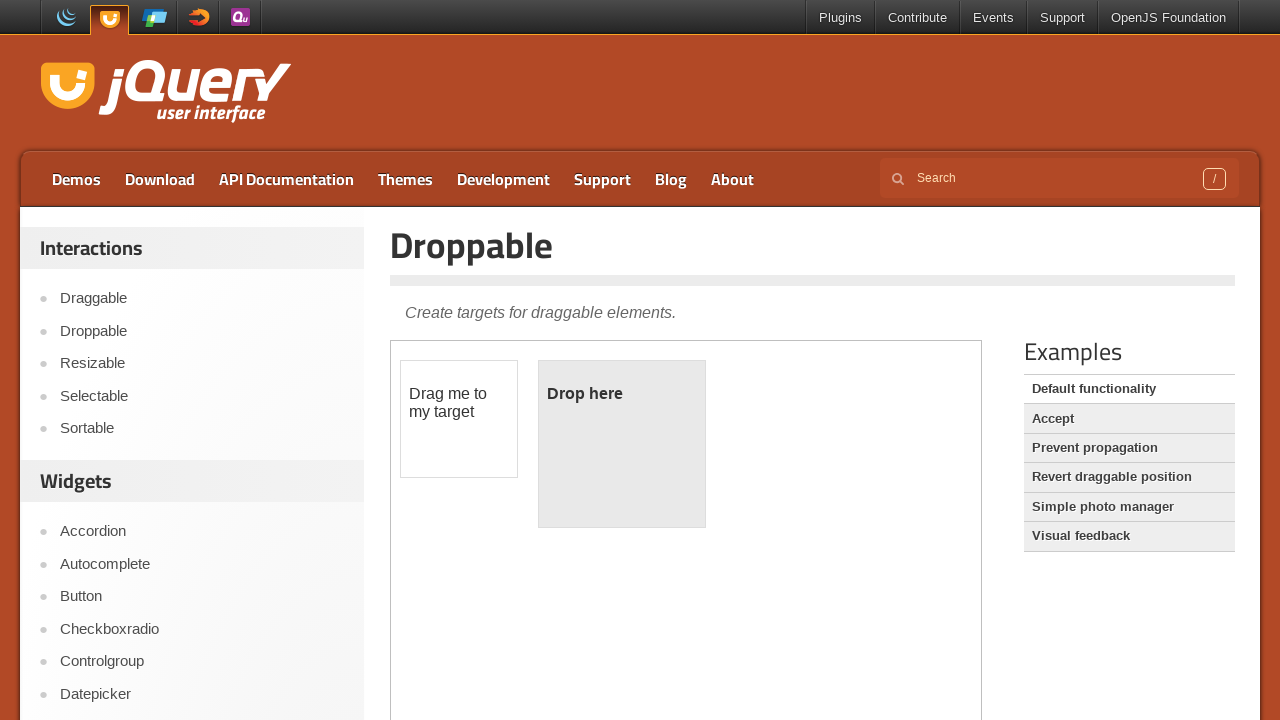

Located droppable target element with id 'droppable' within iframe
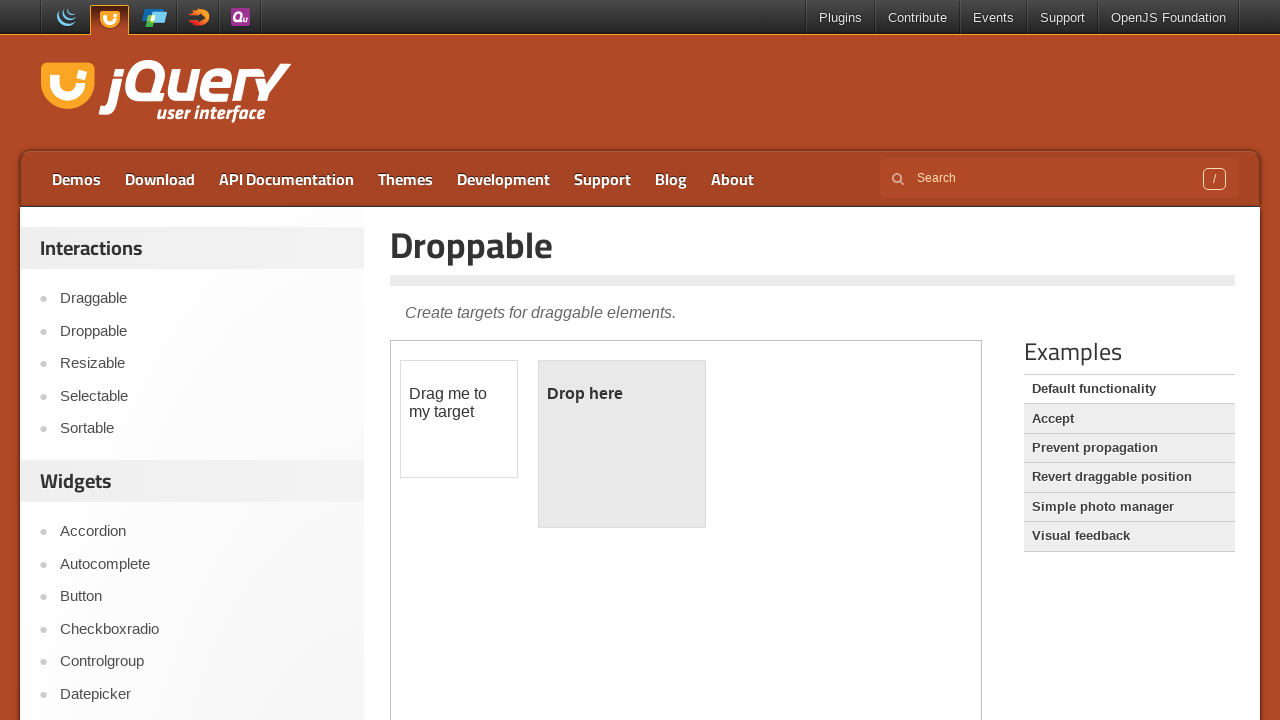

Dragged draggable element and dropped it onto droppable target at (622, 444)
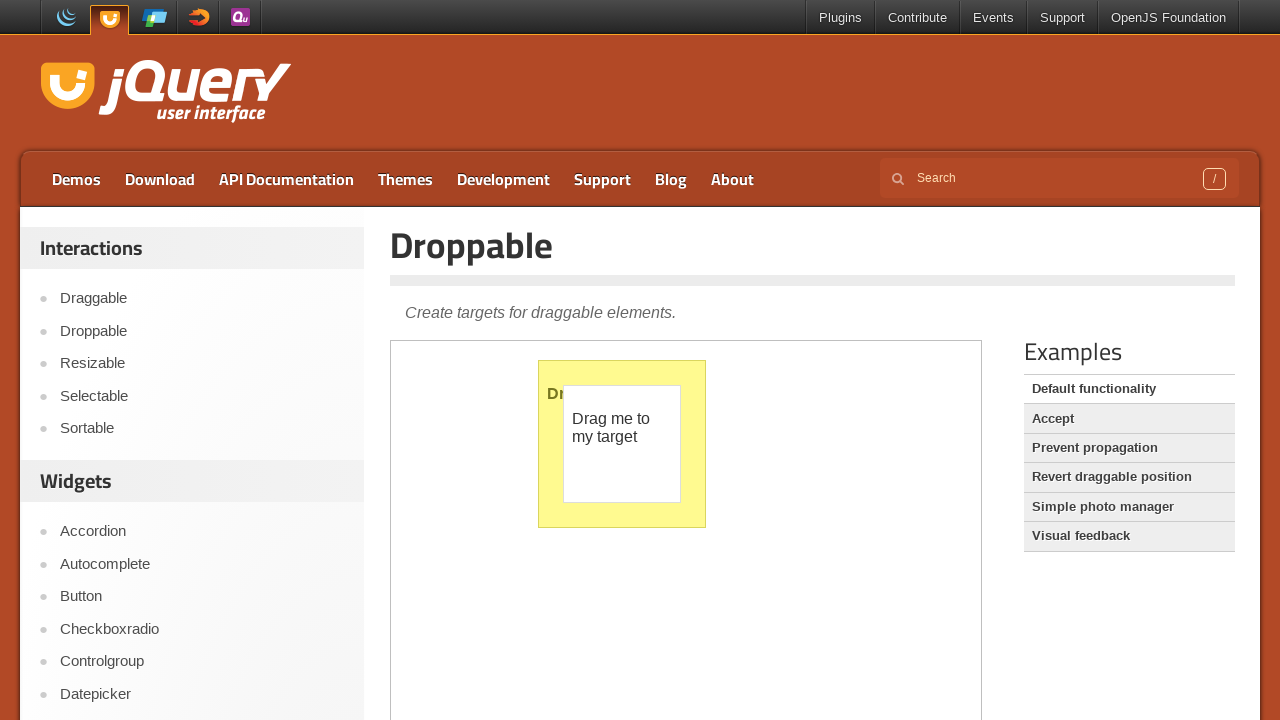

Verified description element is present in main page after drag and drop
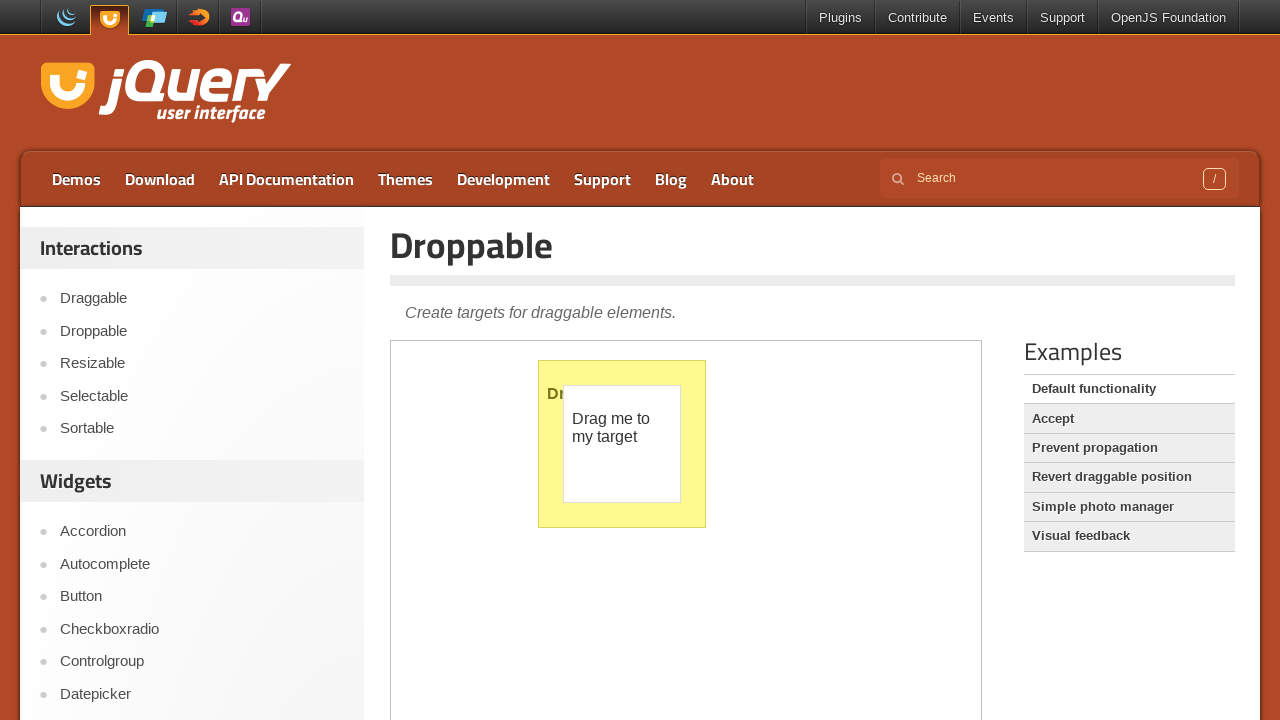

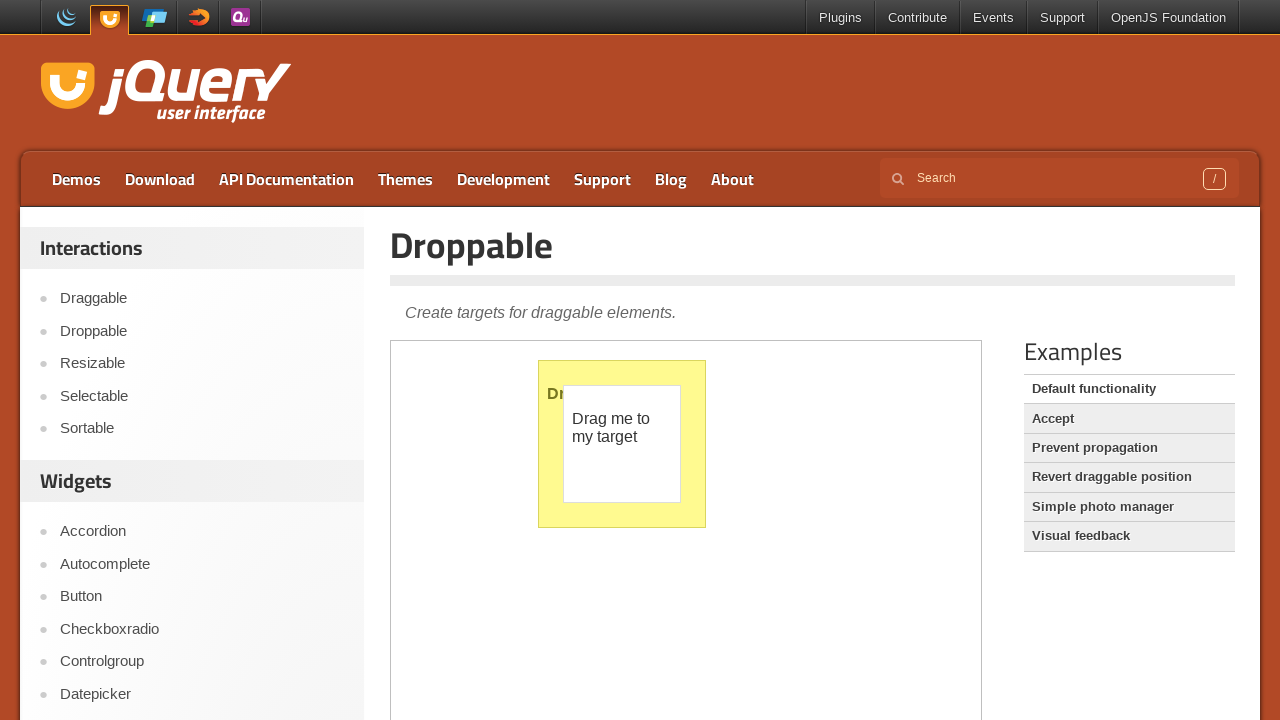